Tests page scrolling functionality by scrolling down the page using JavaScript execution

Starting URL: https://vctcpune.com/

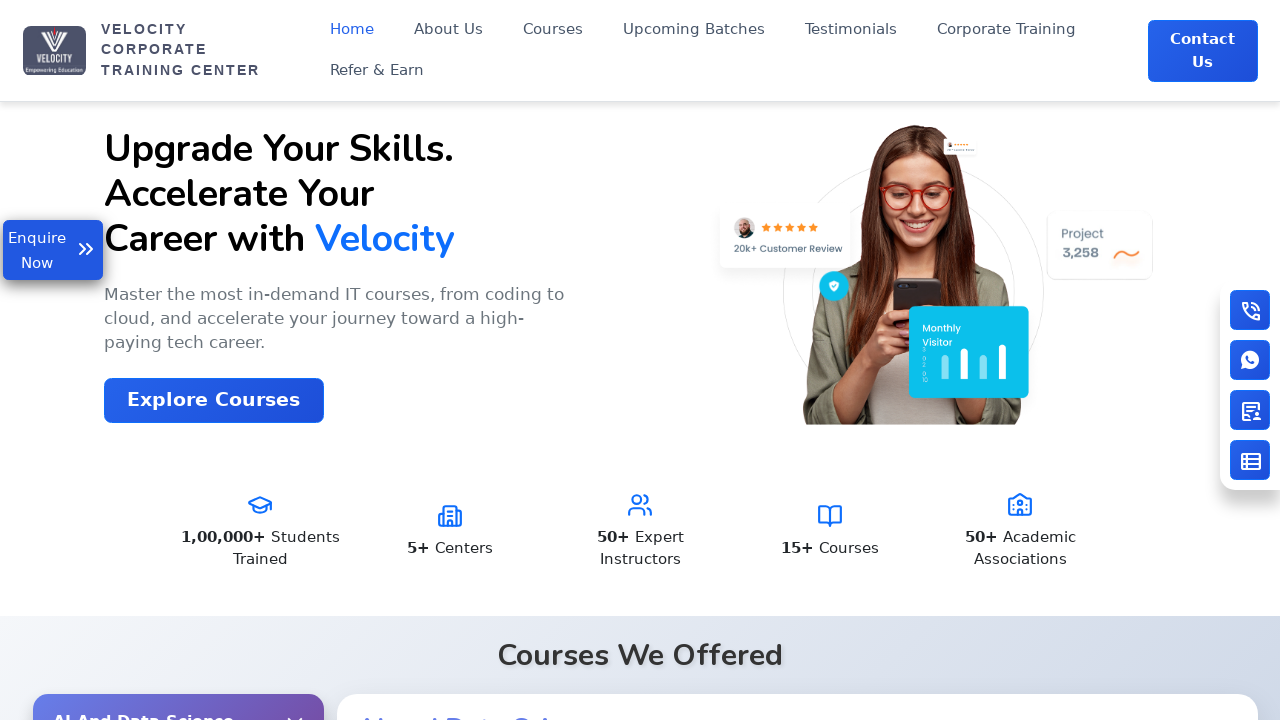

Scrolled down the page by 800 pixels using JavaScript execution
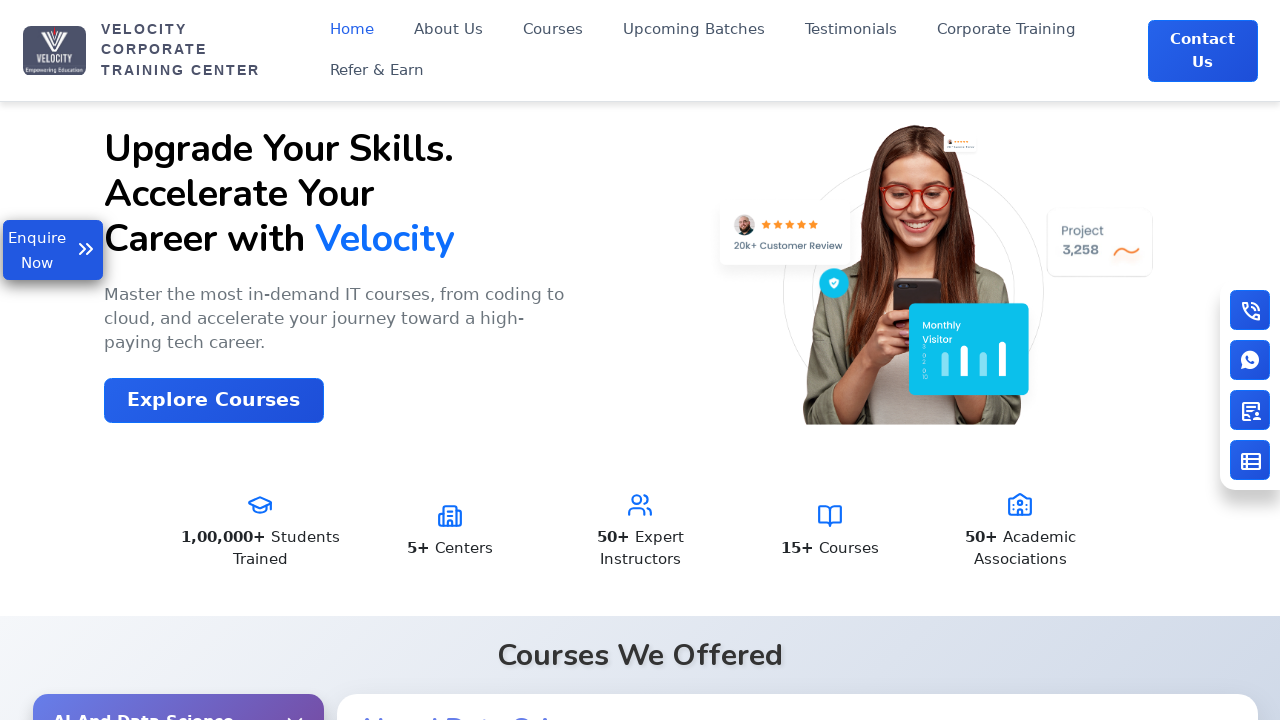

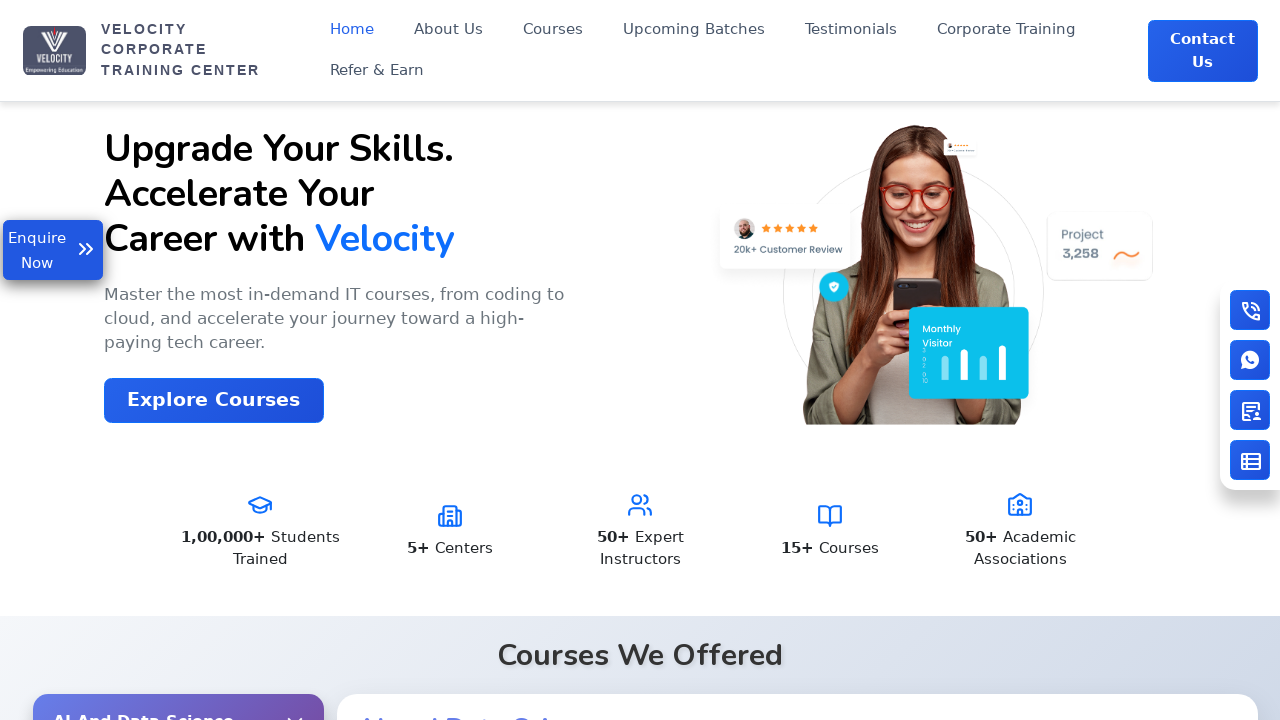